Tests an e-commerce shopping cart flow by adding multiple vegetable items to cart, proceeding to checkout, and applying a promo code

Starting URL: https://rahulshettyacademy.com/seleniumPractise/#/

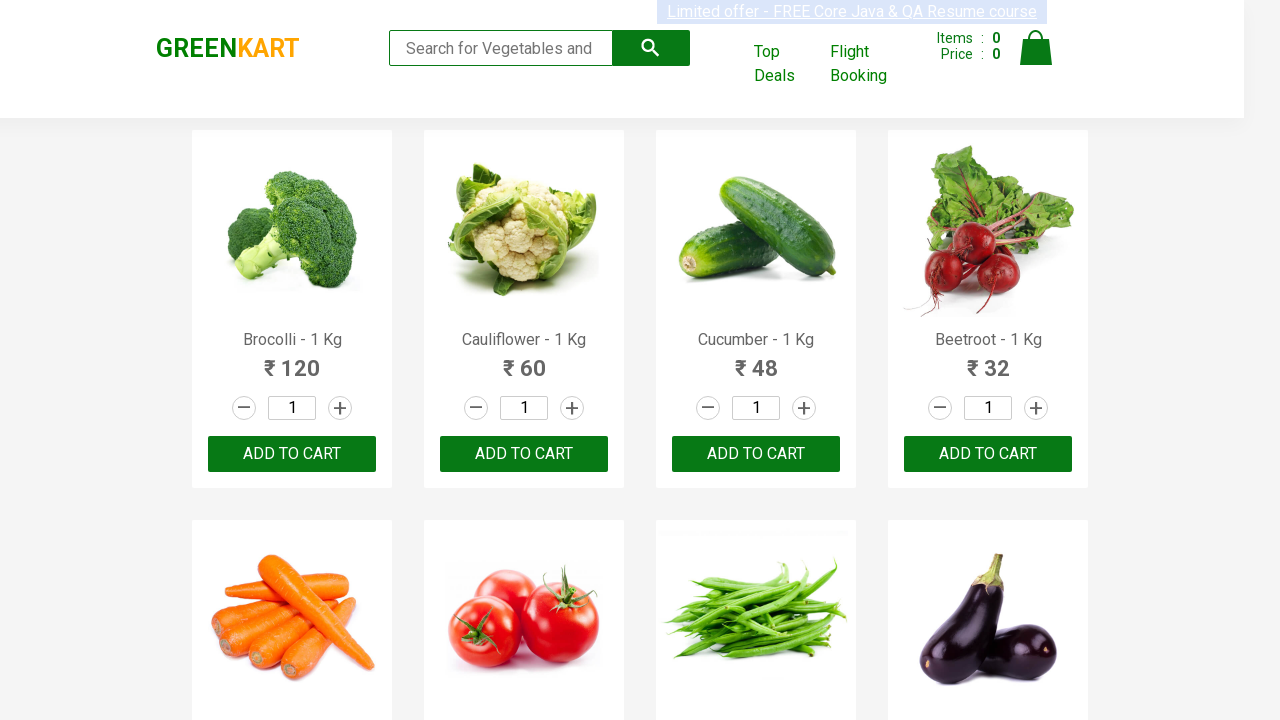

Retrieved all product names from the page
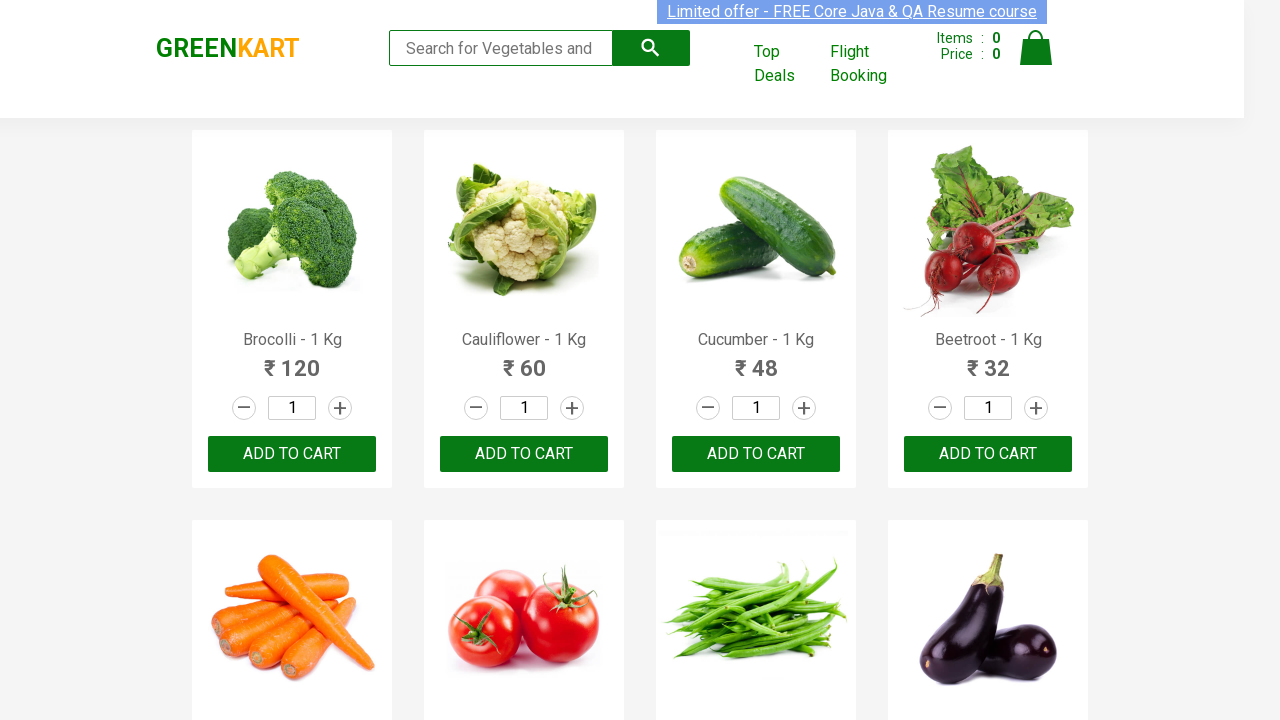

Defined list of items to add to cart: Cucumber, Brocolli, Beetroot, Beans
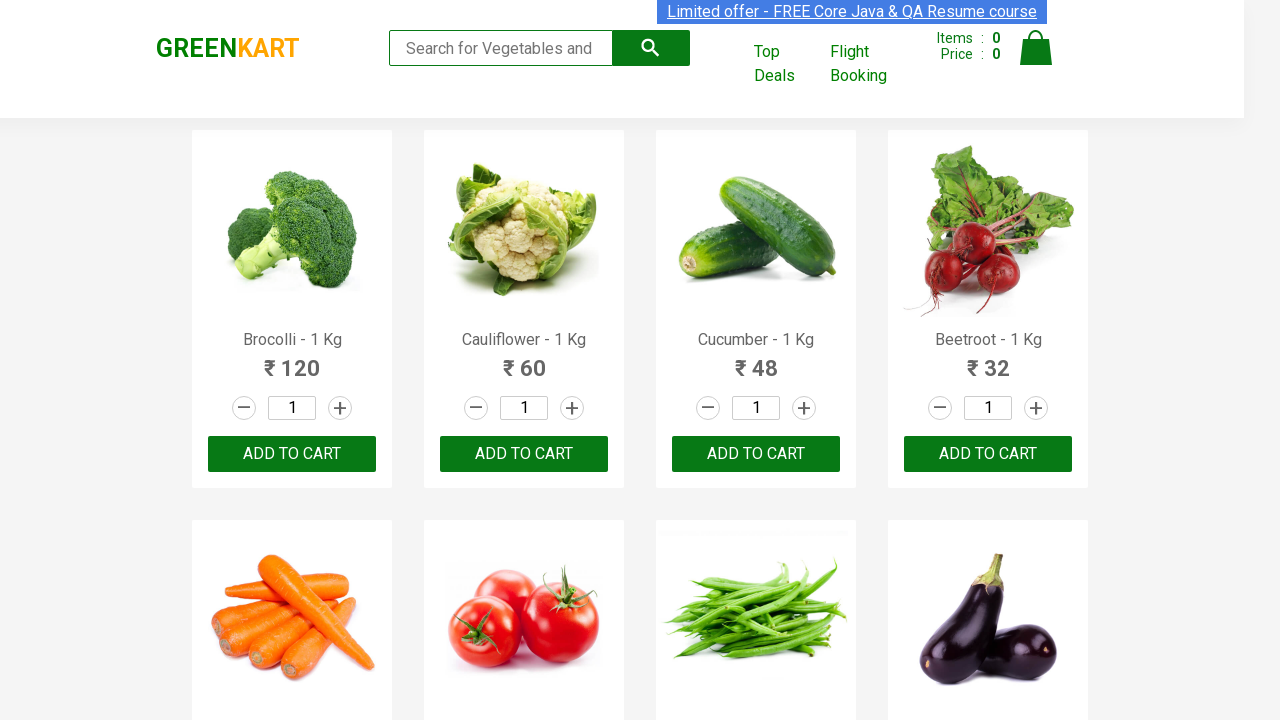

Clicked 'ADD TO CART' button for Brocolli at (292, 454) on div.product-action > button >> nth=0
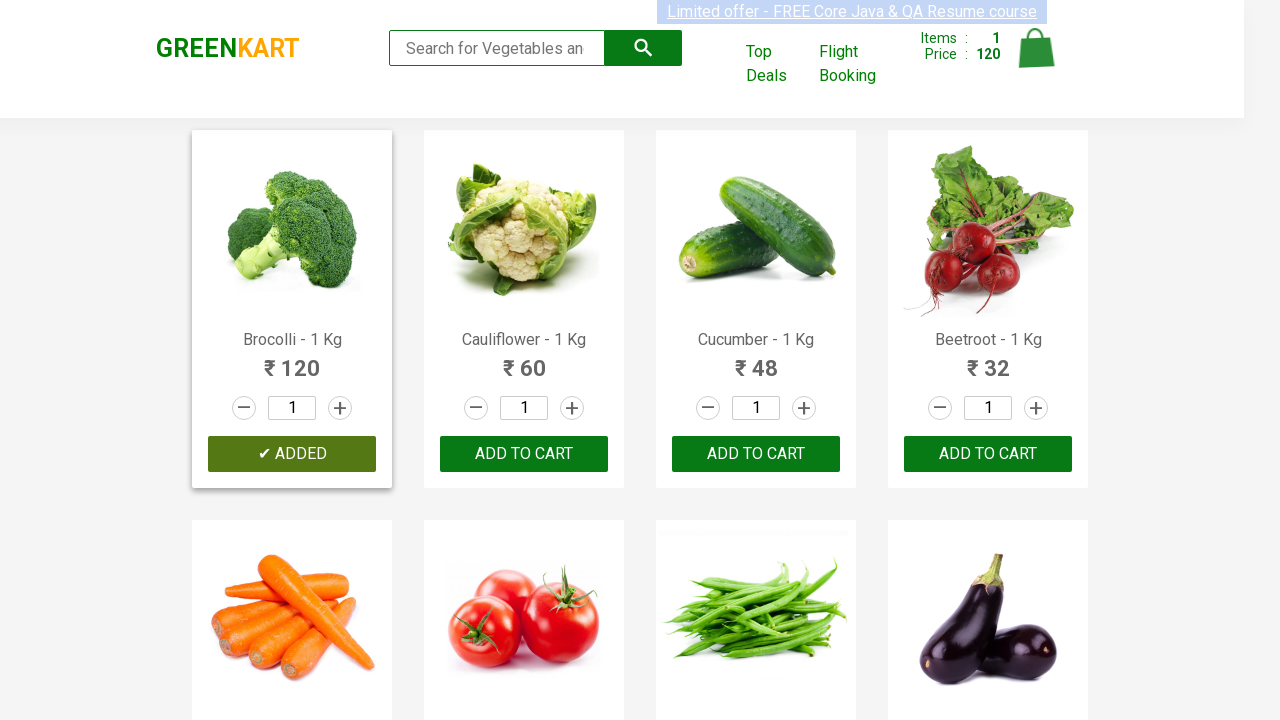

Clicked 'ADD TO CART' button for Cucumber at (756, 454) on div.product-action > button >> nth=2
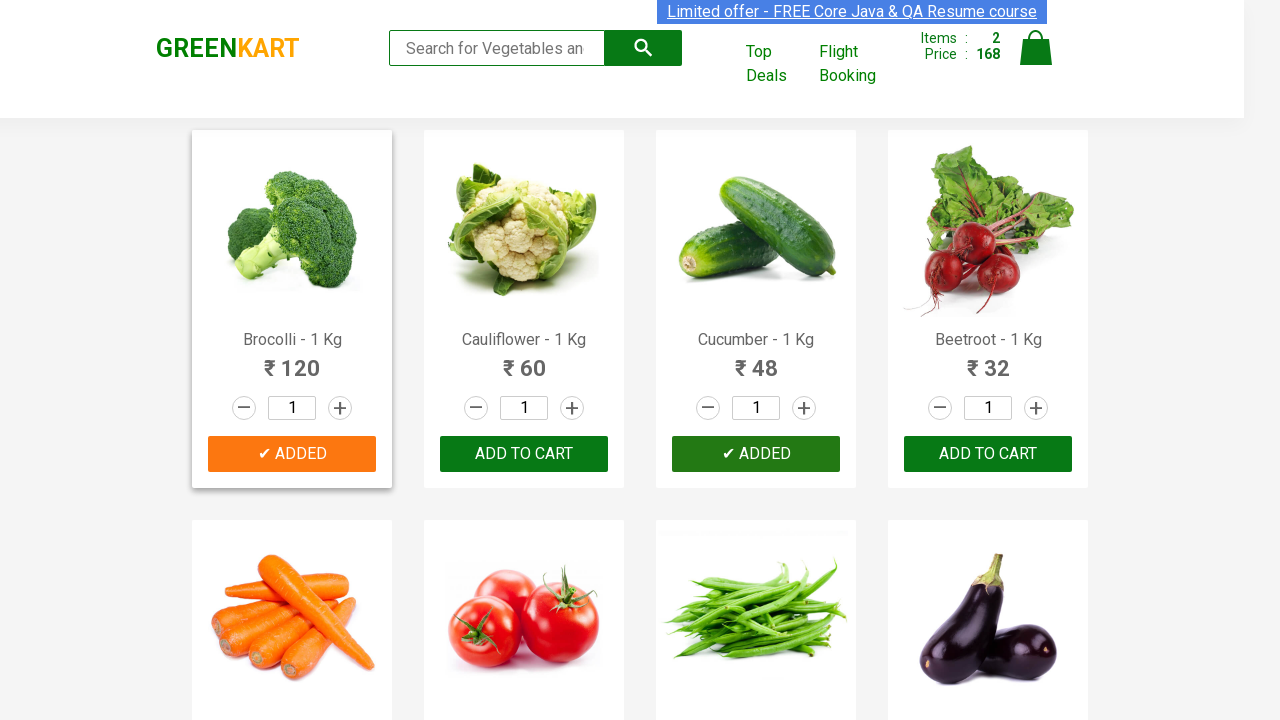

Clicked 'ADD TO CART' button for Beetroot at (988, 454) on div.product-action > button >> nth=3
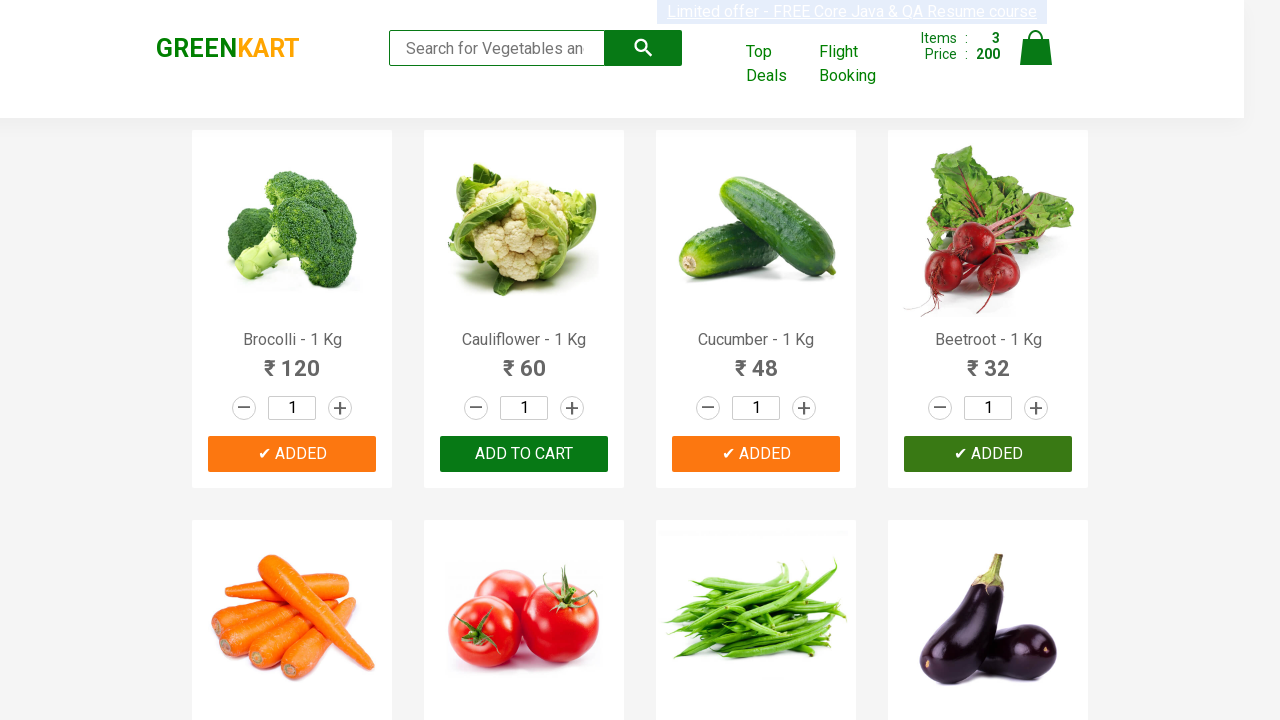

Clicked 'ADD TO CART' button for Beans at (756, 360) on div.product-action > button >> nth=6
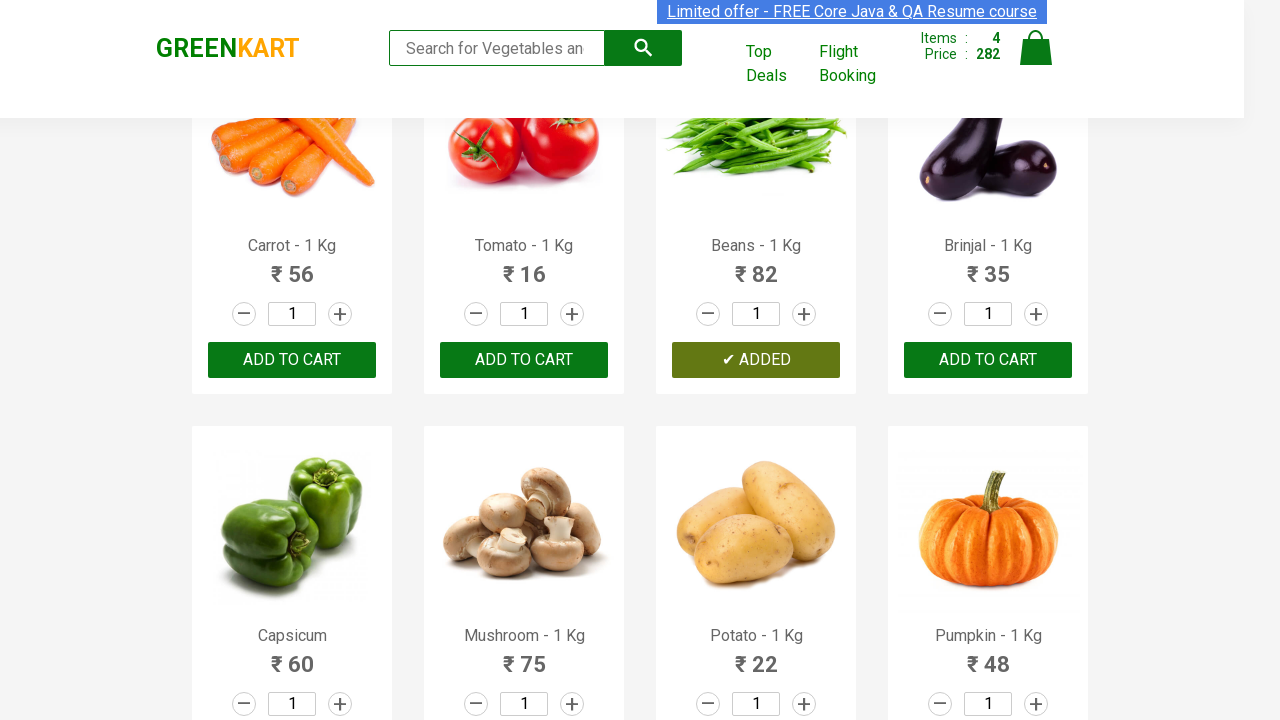

Clicked on cart icon to view shopping cart at (1036, 48) on img[alt='Cart']
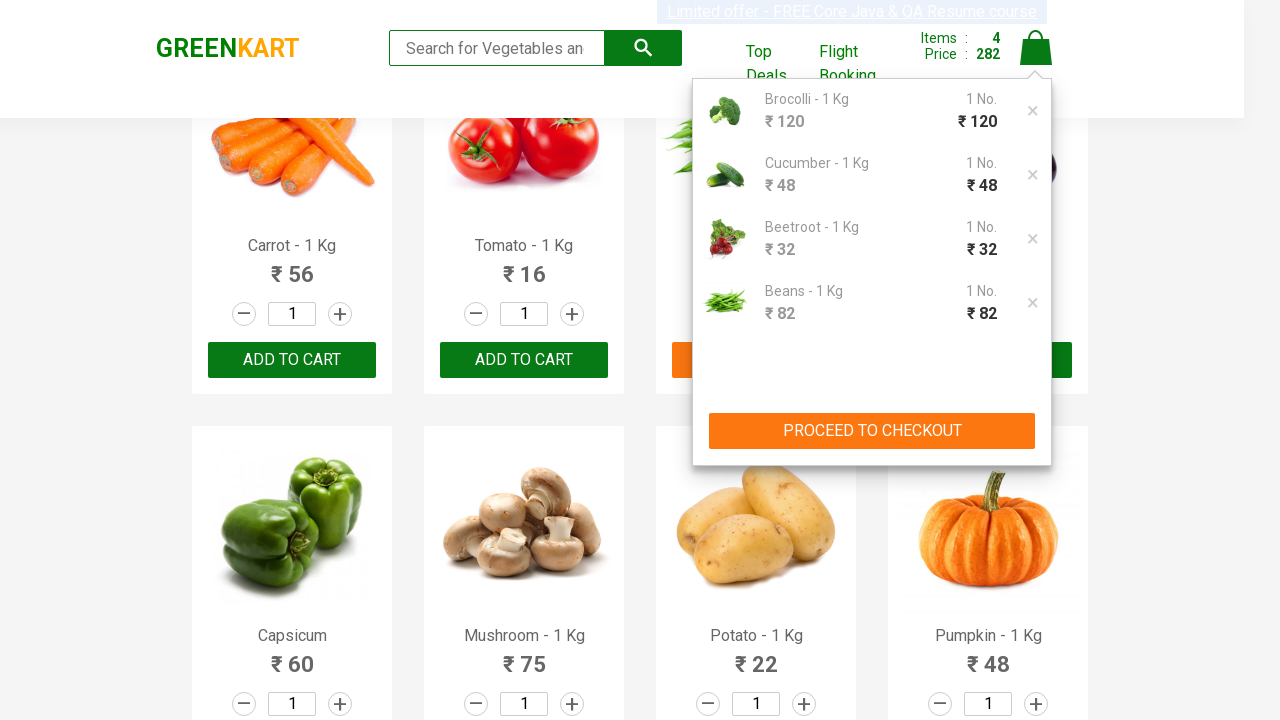

Clicked 'PROCEED TO CHECKOUT' button at (872, 431) on button:has-text('PROCEED TO CHECKOUT')
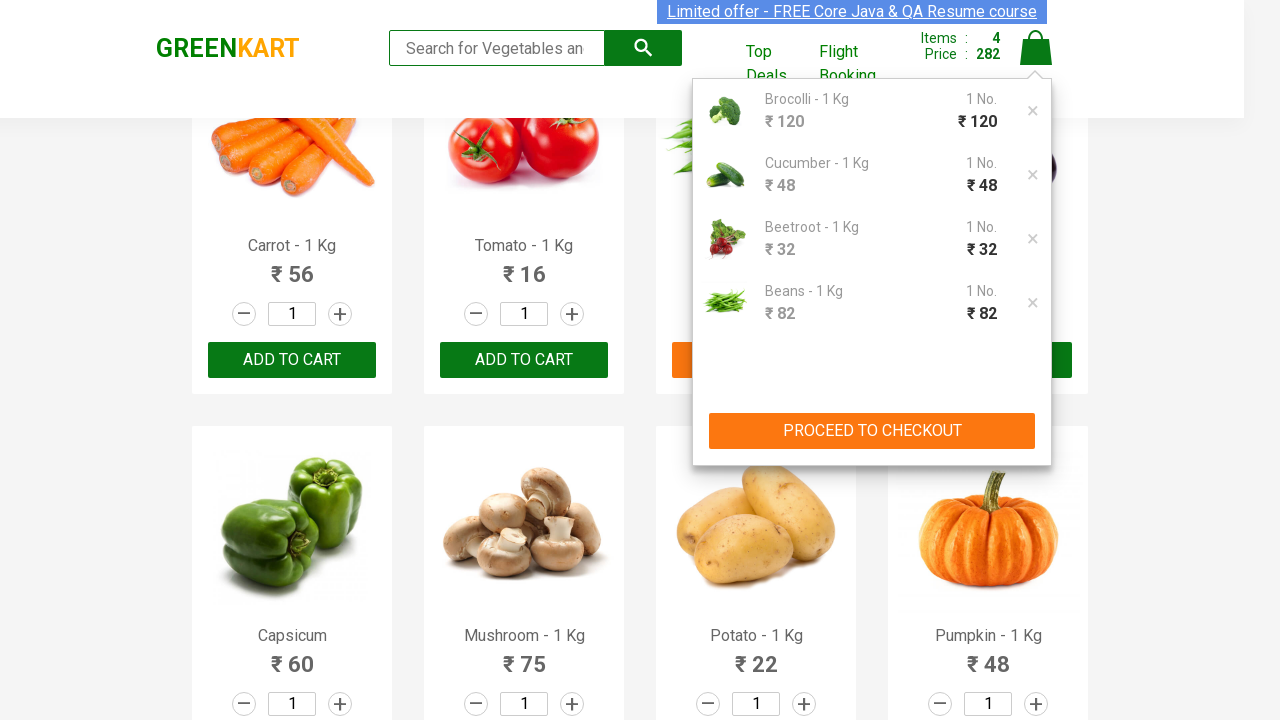

Entered promo code 'rahulshettyacademy' in the promo code field on .promoCode
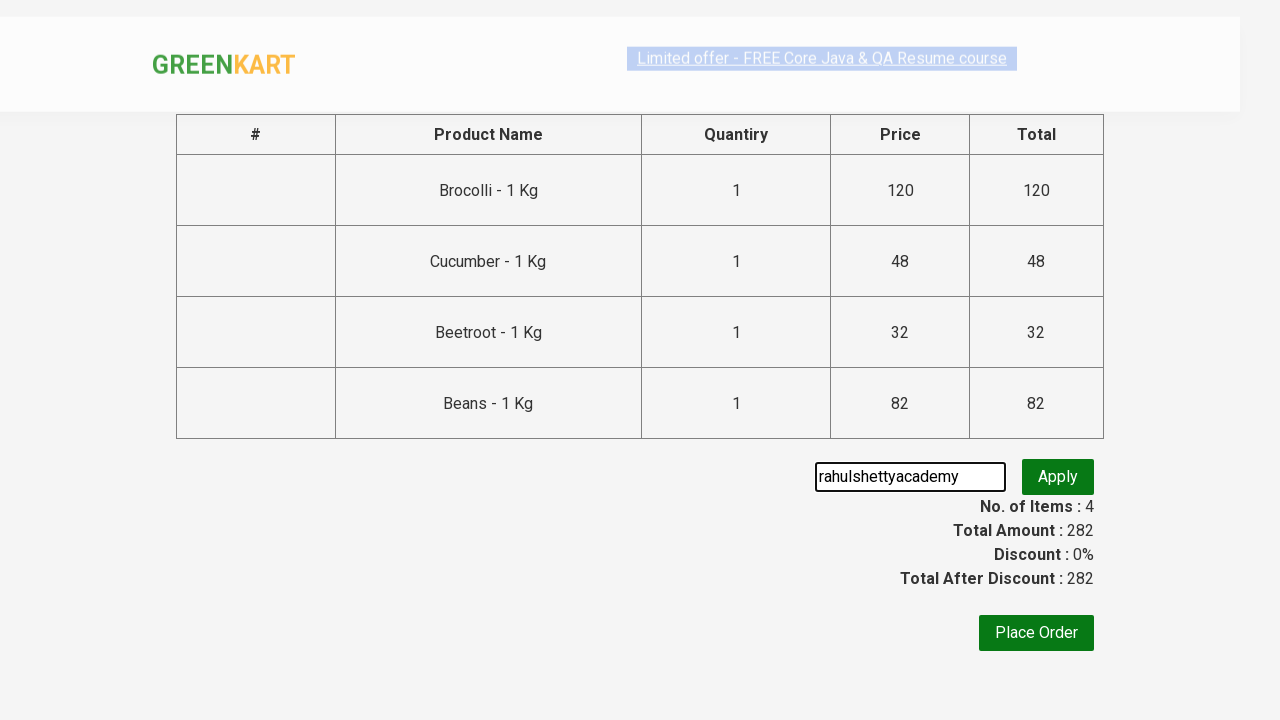

Clicked 'Apply' button to apply the promo code at (1058, 482) on .promoBtn
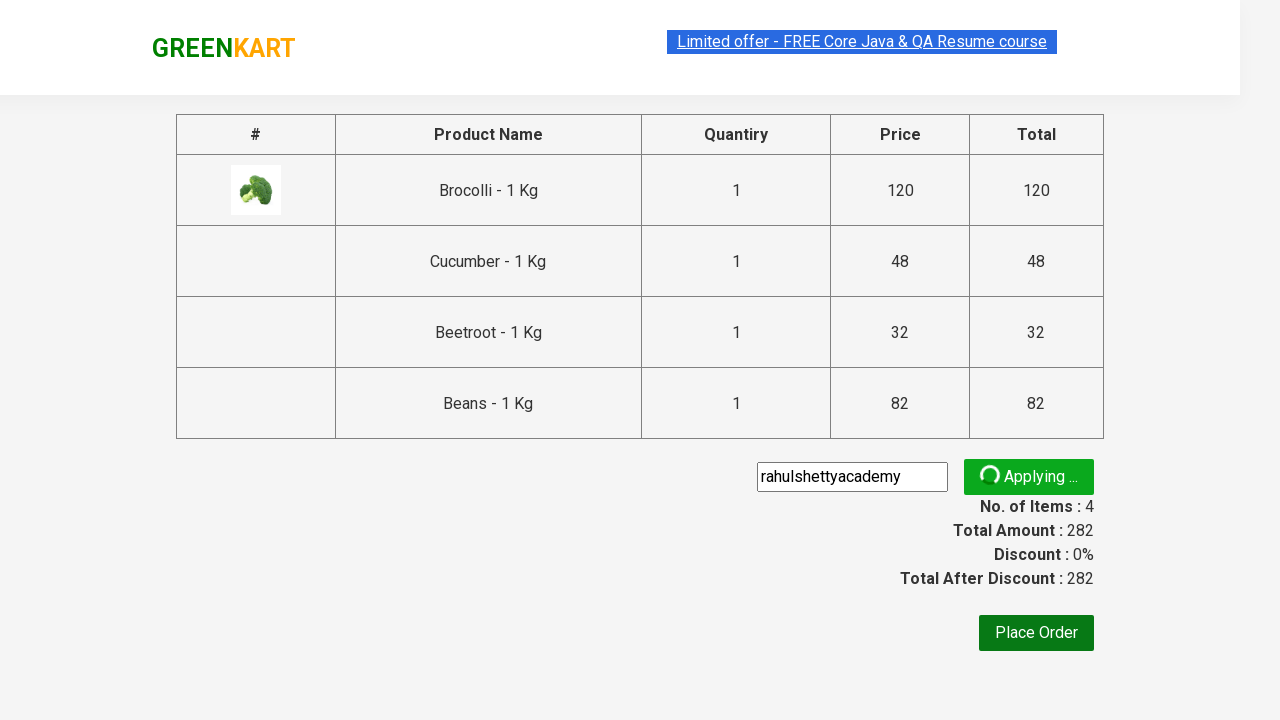

Promo validation message appeared and is now visible
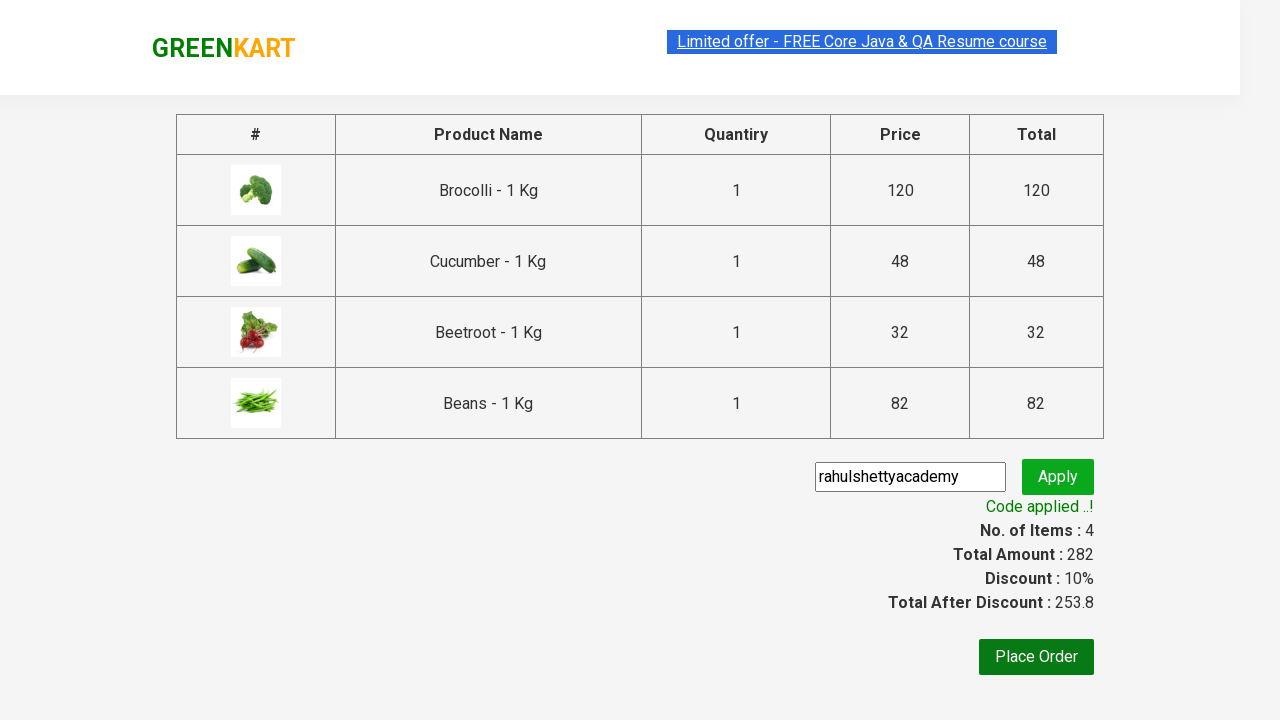

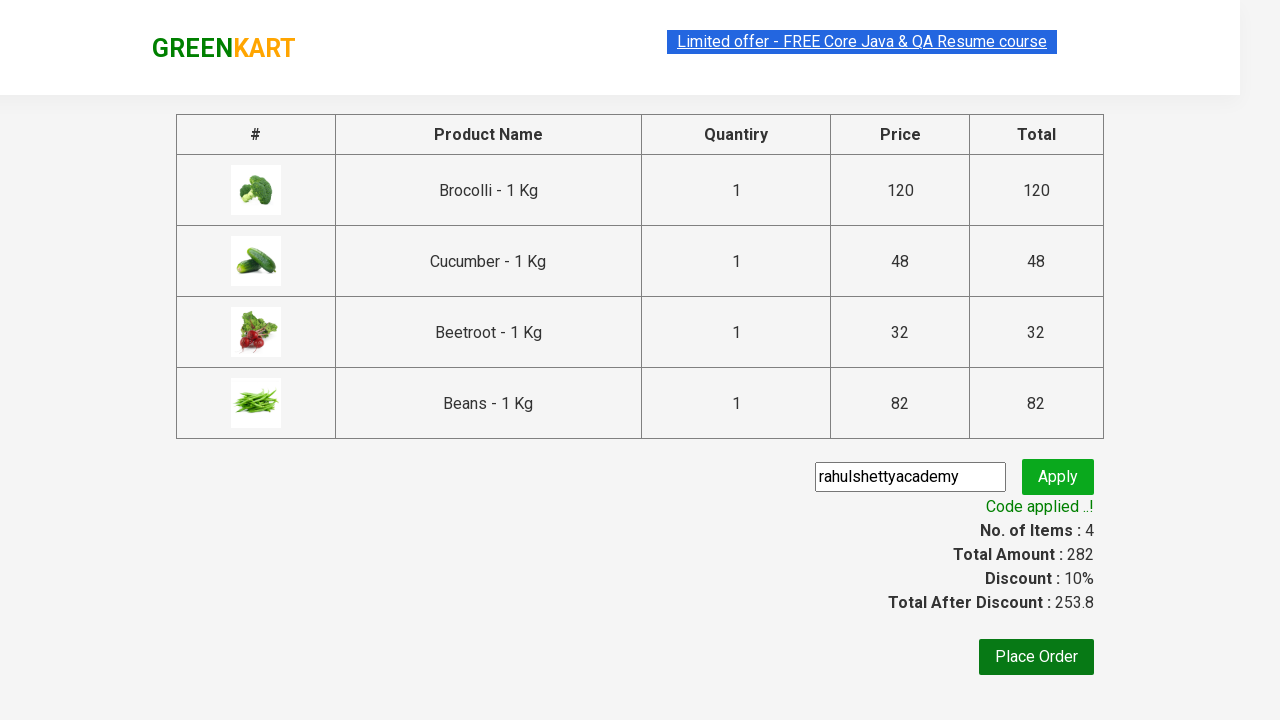